Navigates to CoinGlass spot inflow/outflow page and verifies that BTC row data is displayed in the table

Starting URL: https://www.coinglass.com/zh/spot-inflow-outflow

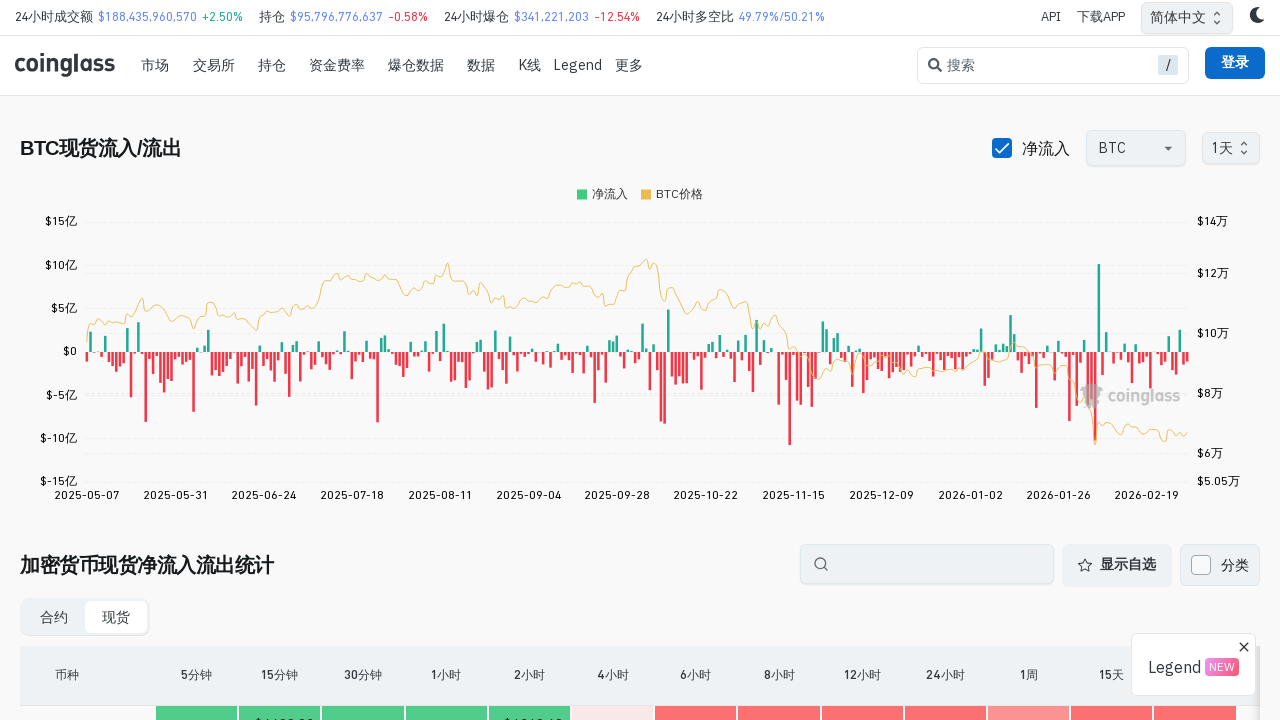

Waited 5 seconds for page to fully load
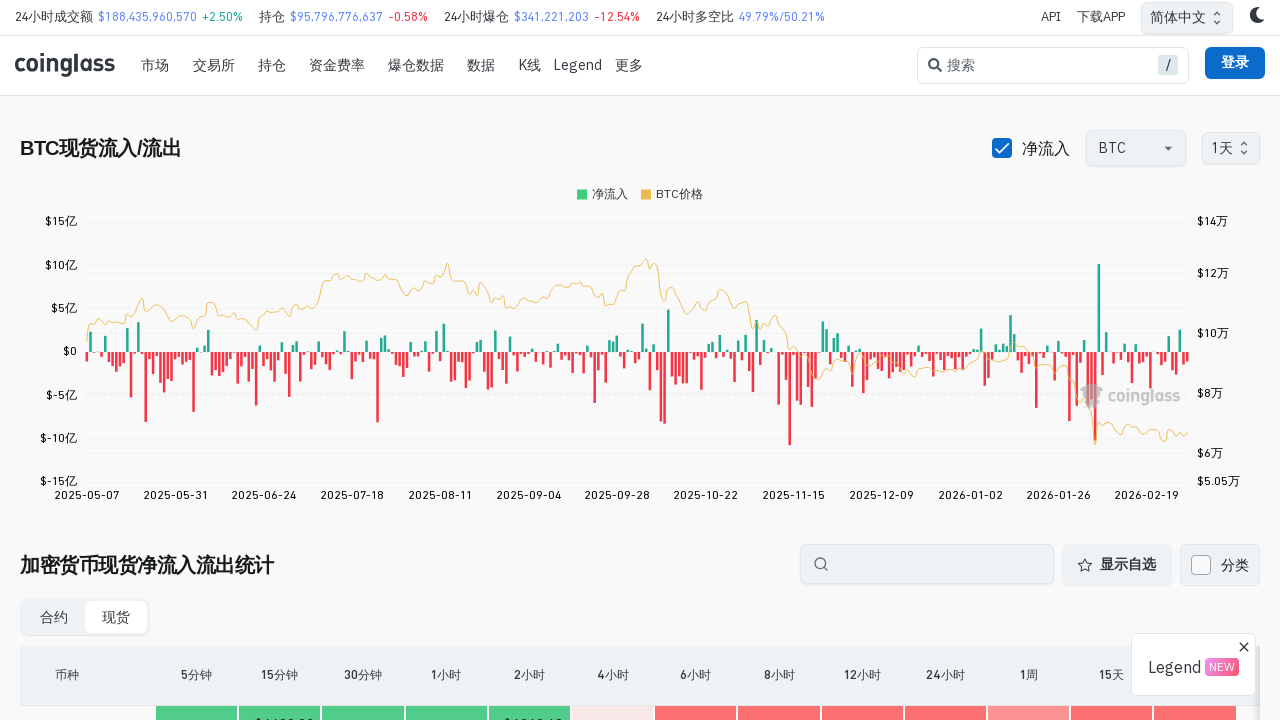

BTC row appeared in the spot inflow/outflow table
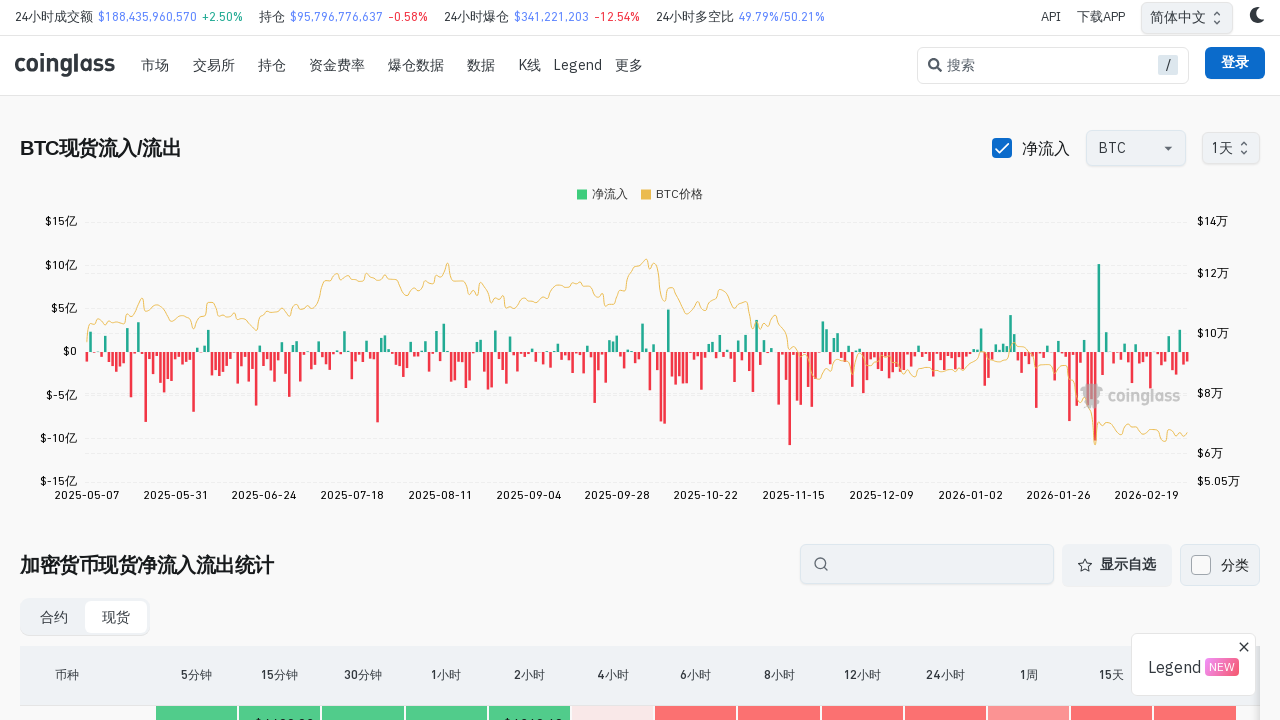

Located BTC row element in table
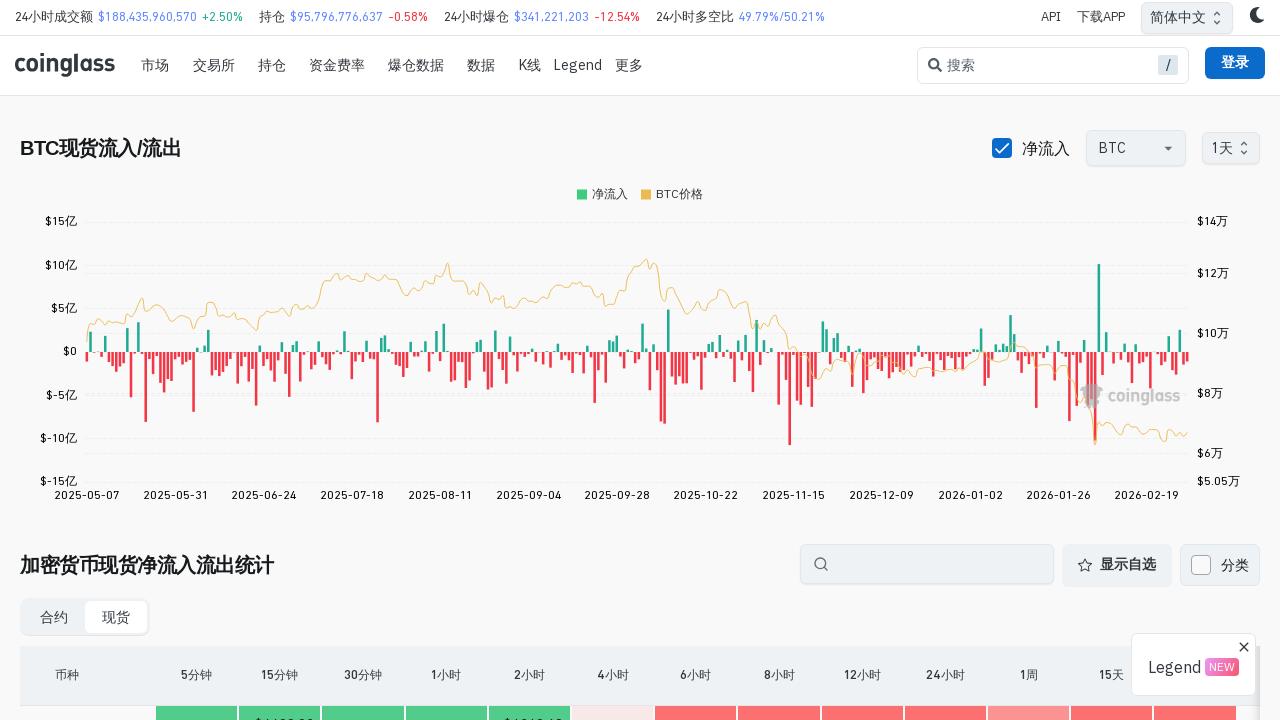

Verified BTC row is visible and contains data cells
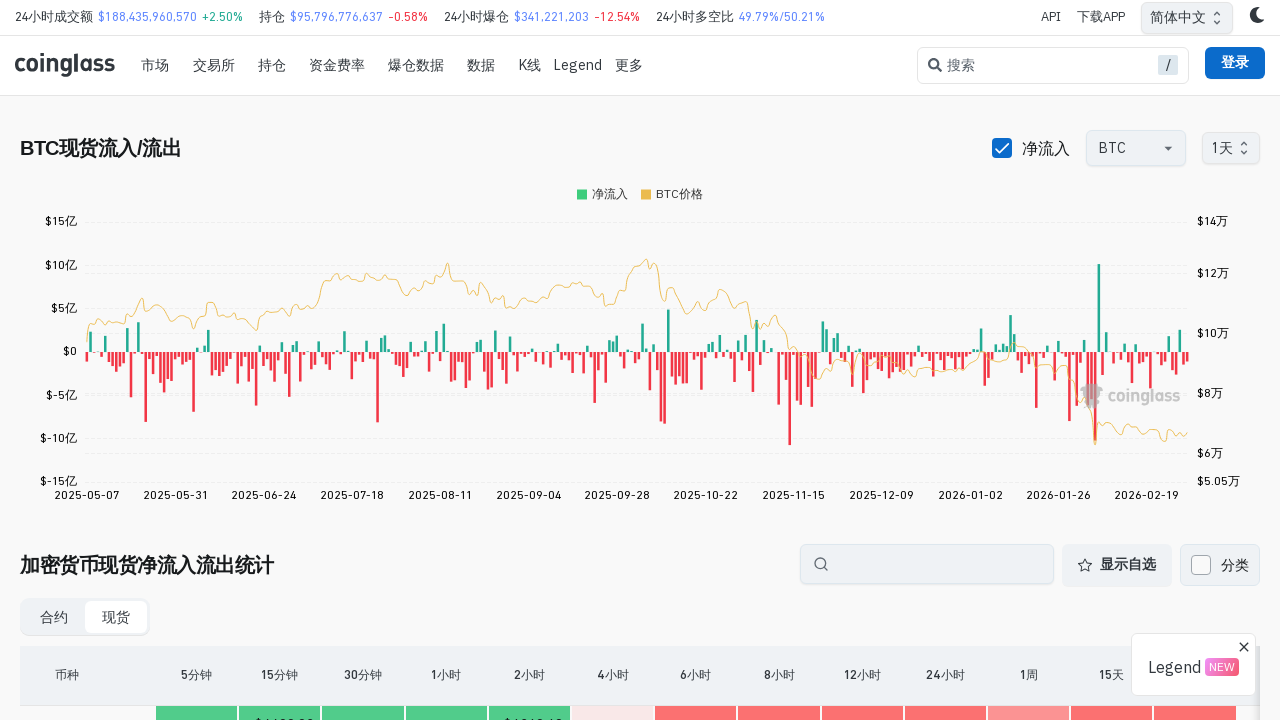

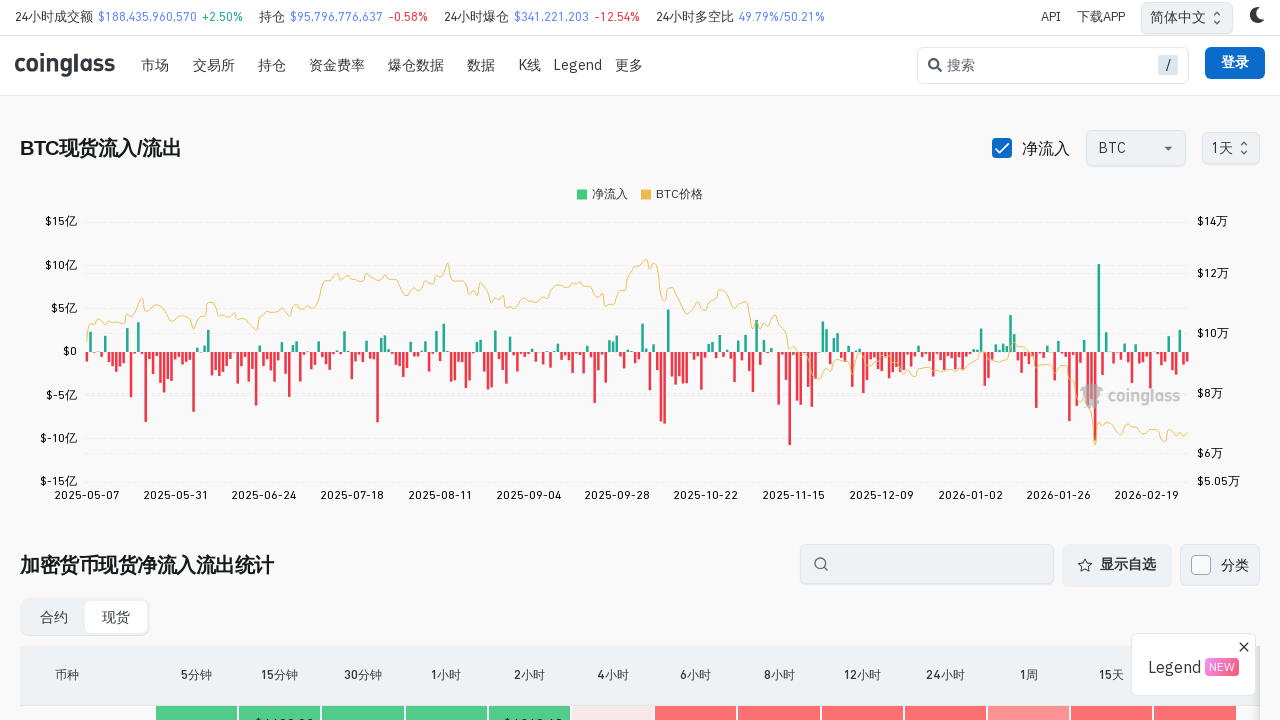